Tests JavaScript confirm dialog acceptance and verifies the result message displays "You clicked: Ok".

Starting URL: https://the-internet.herokuapp.com/javascript_alerts

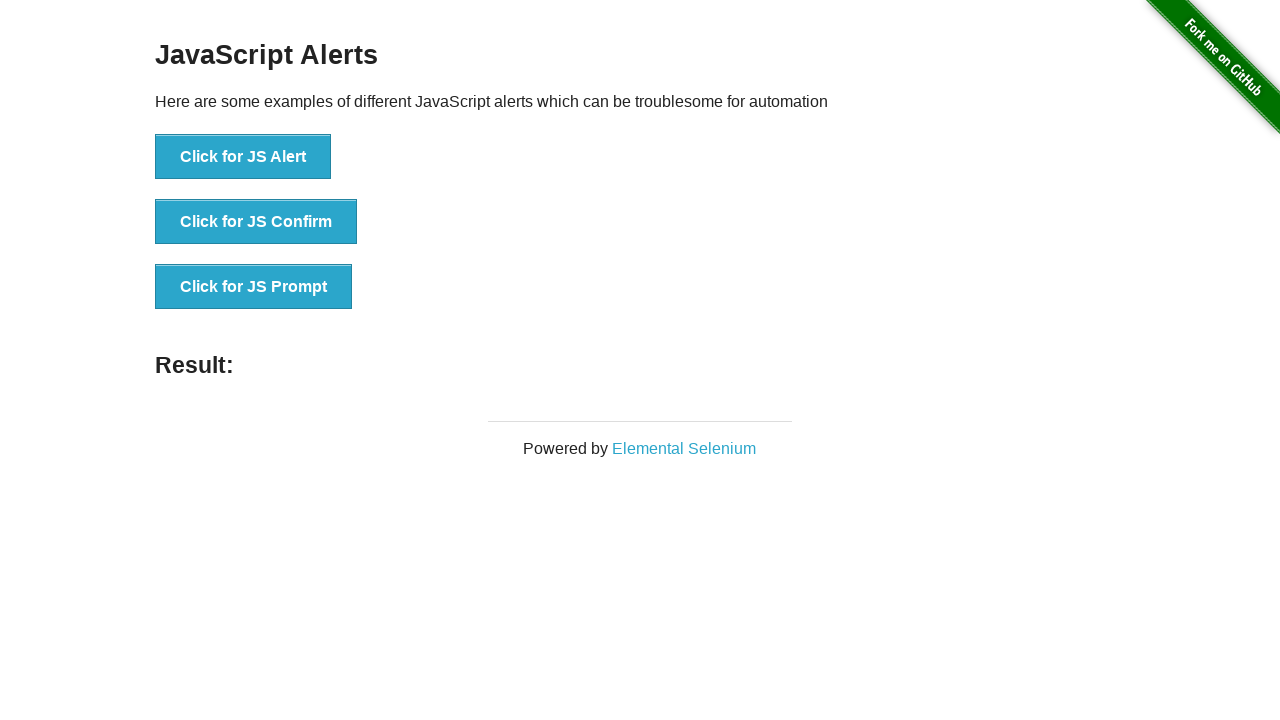

Set up dialog handler to accept confirm dialogs
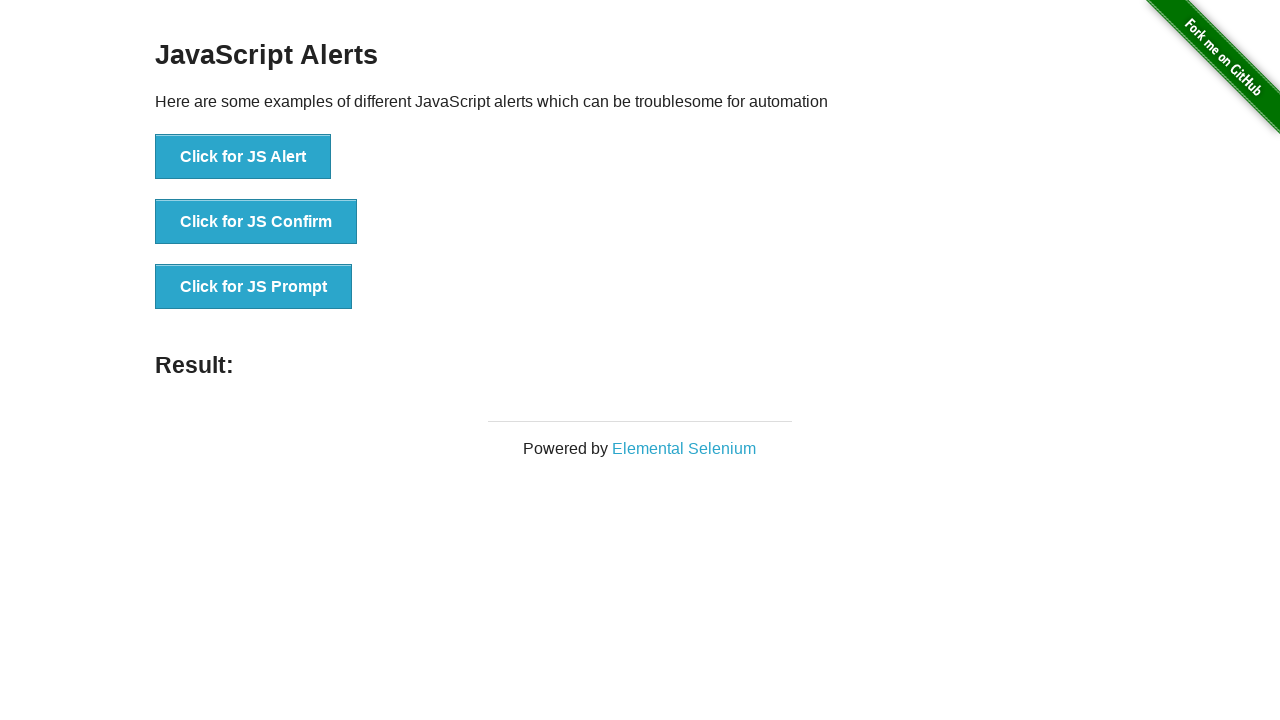

Clicked the JS Confirm button to trigger confirm dialog at (256, 222) on button >> nth=1
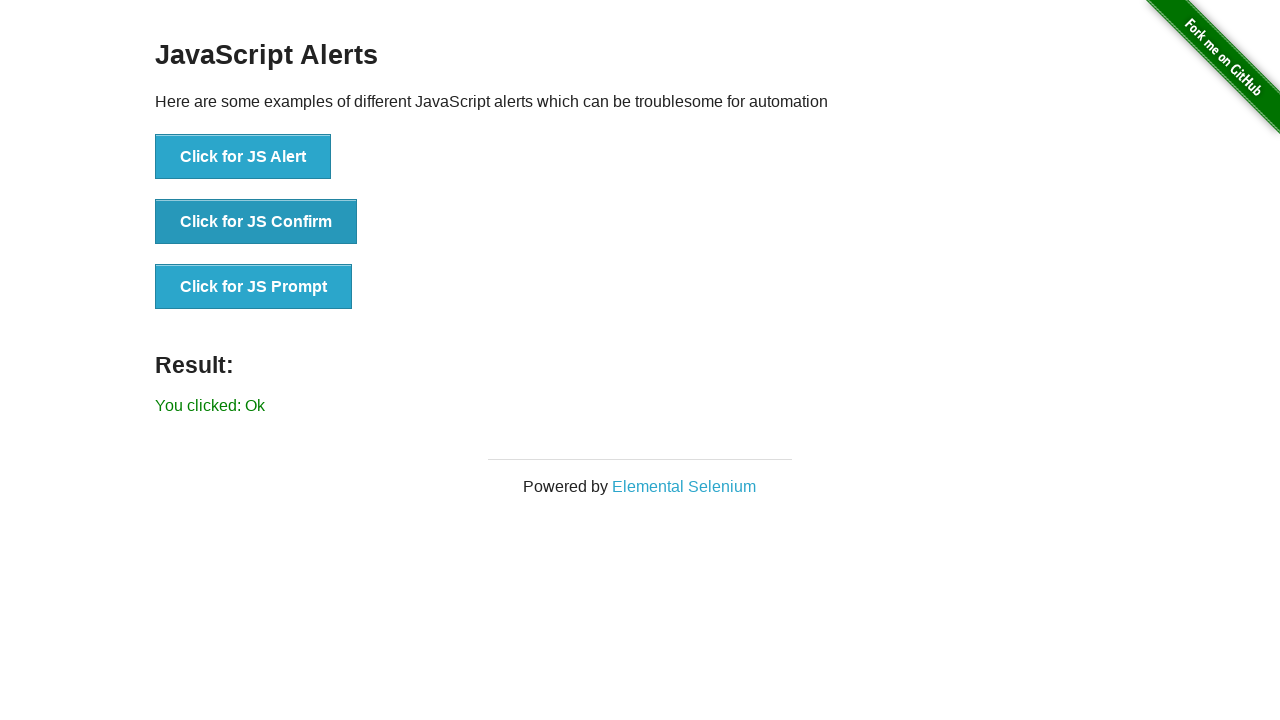

Waited for result message to appear
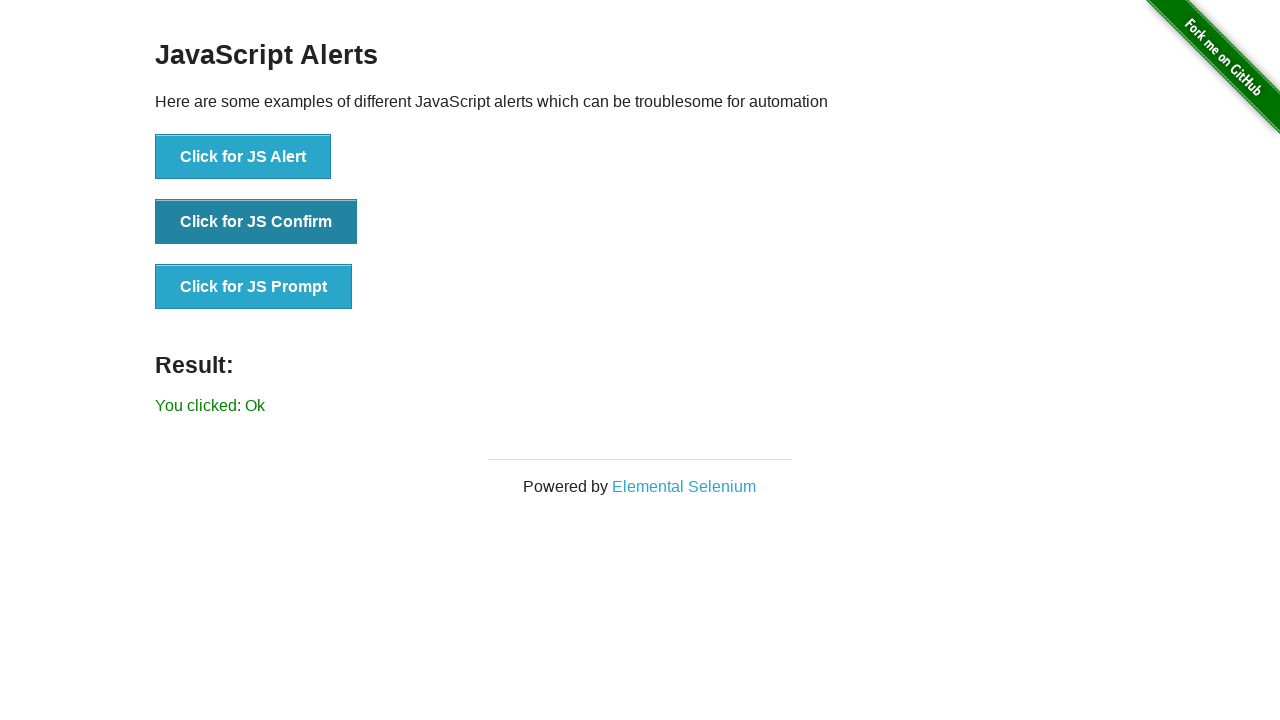

Retrieved result text: 'You clicked: Ok'
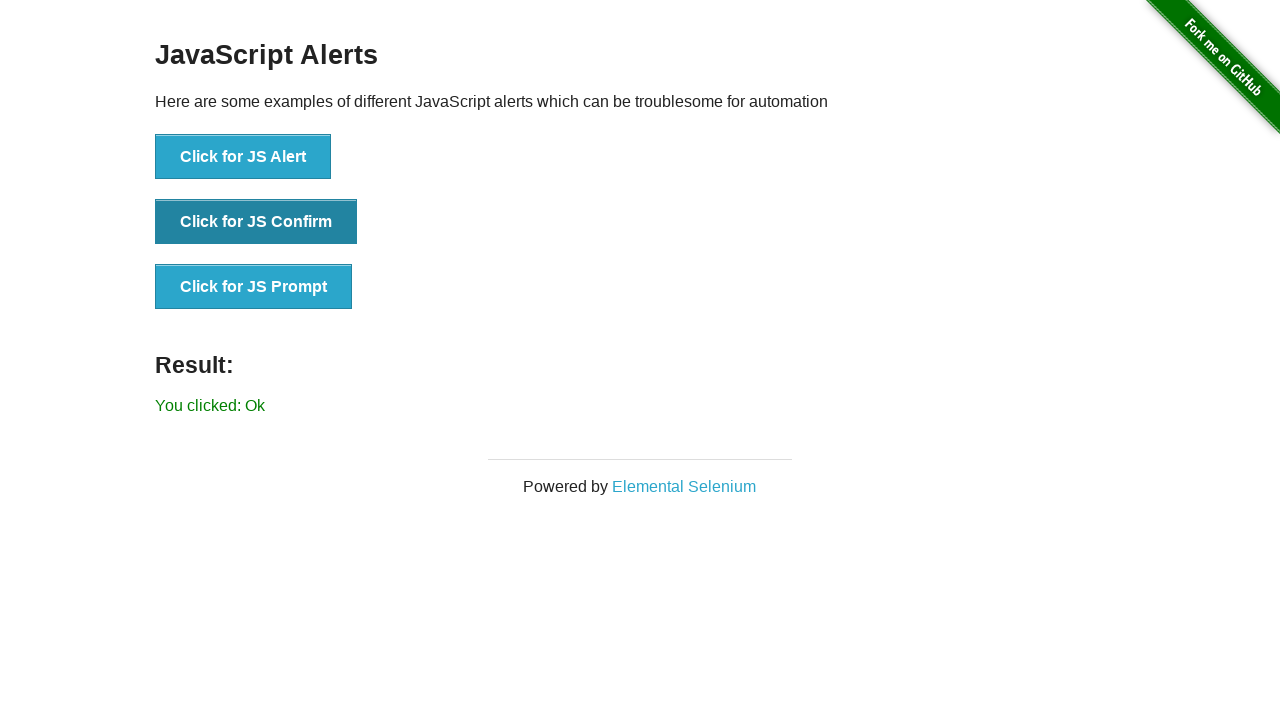

Verified result message displays 'You clicked: Ok'
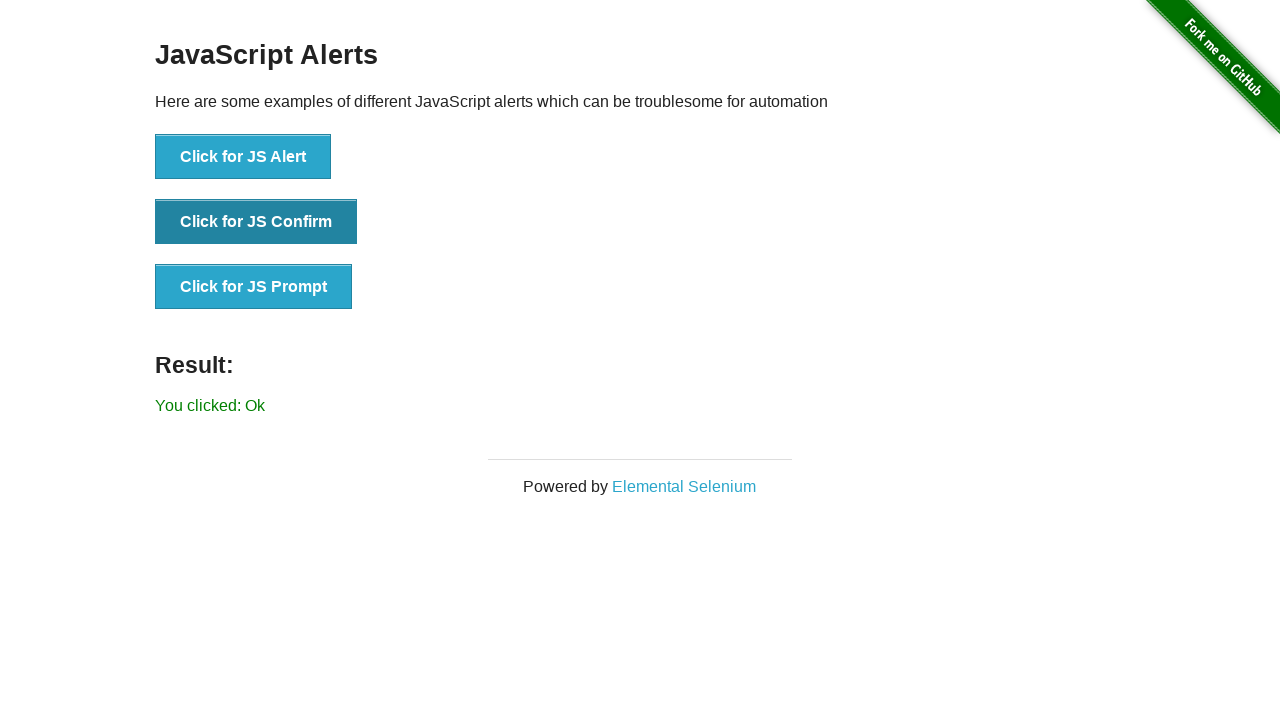

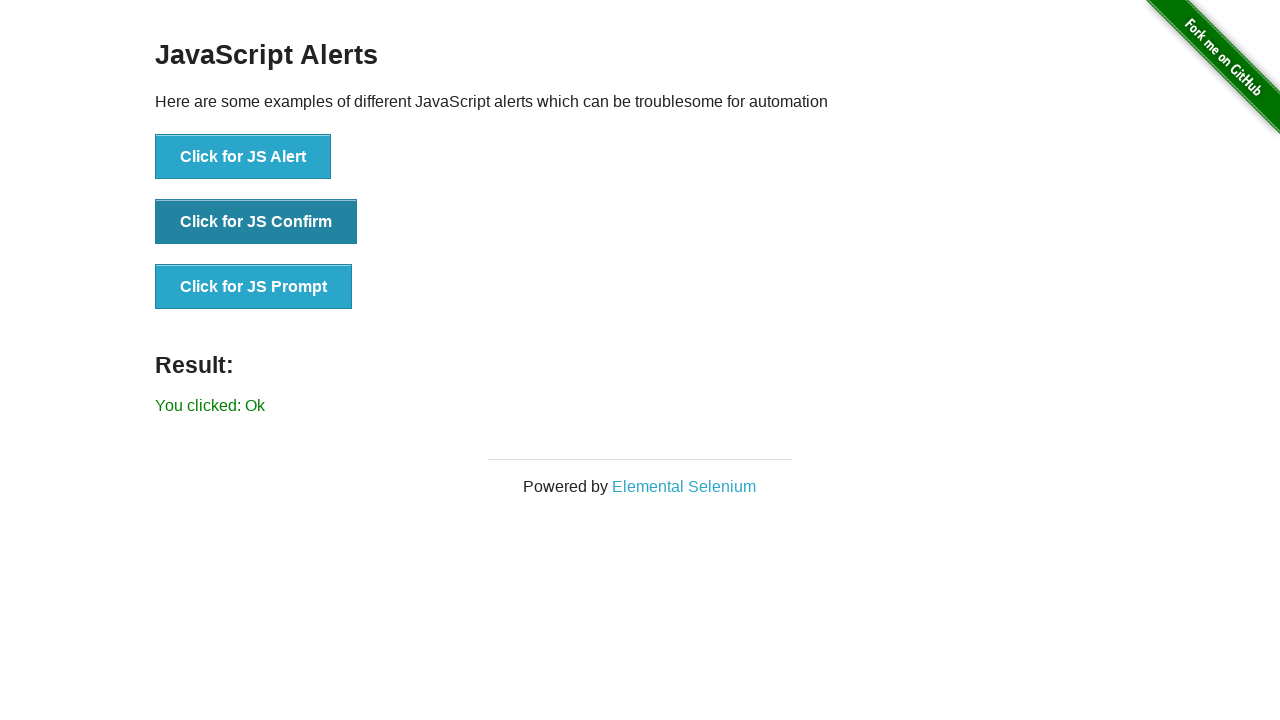